Tests alert handling by clicking a button to trigger an alert and then accepting it

Starting URL: https://formy-project.herokuapp.com/switch-window

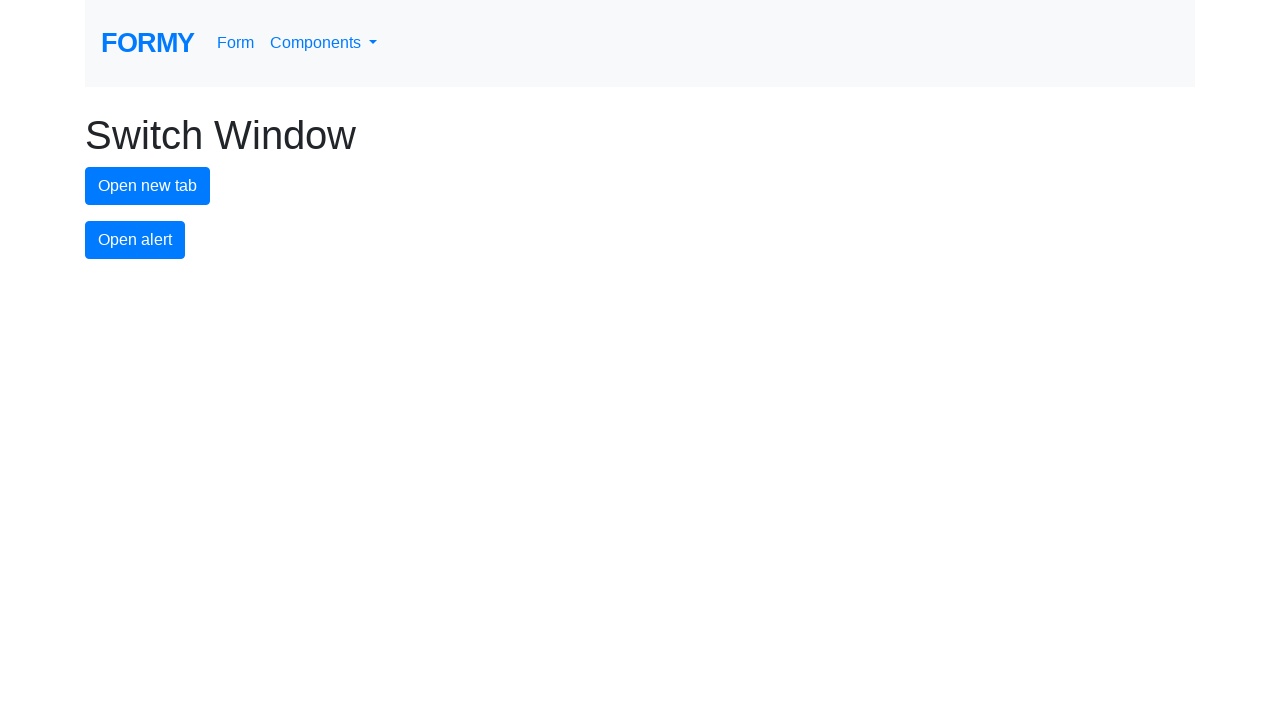

Clicked alert button to trigger alert dialog at (135, 240) on #alert-button
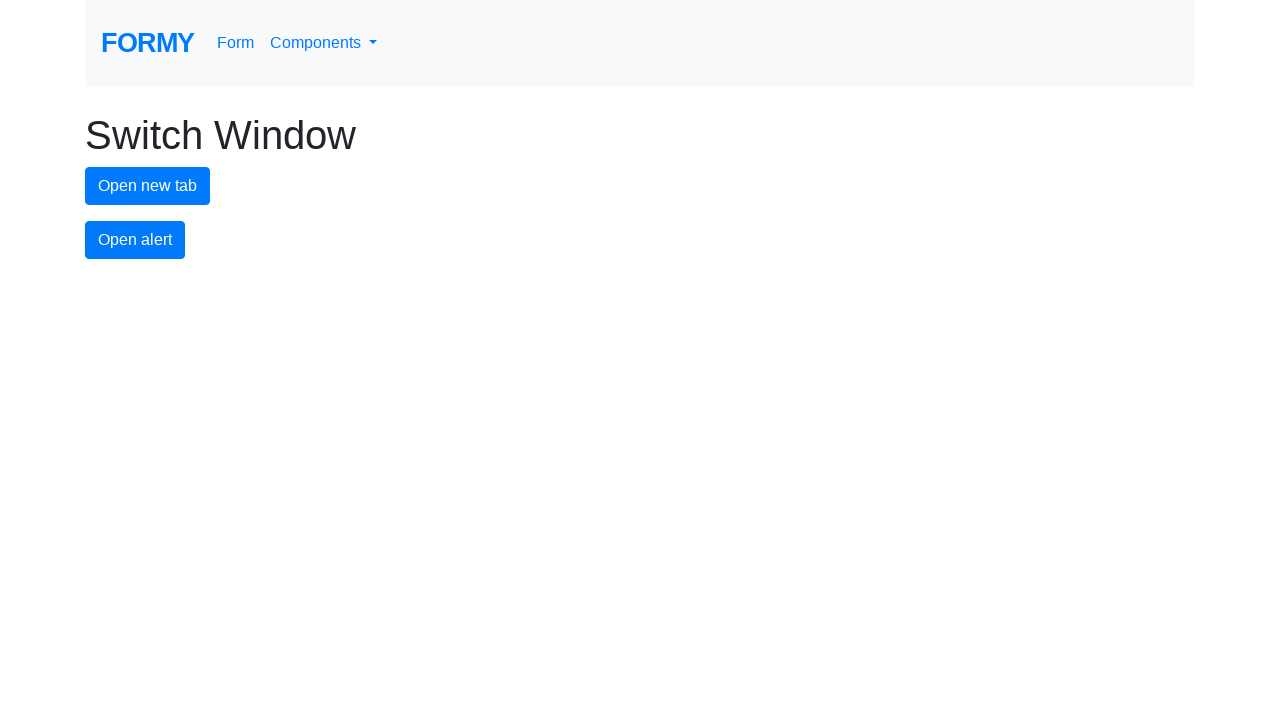

Set up dialog handler to accept alerts
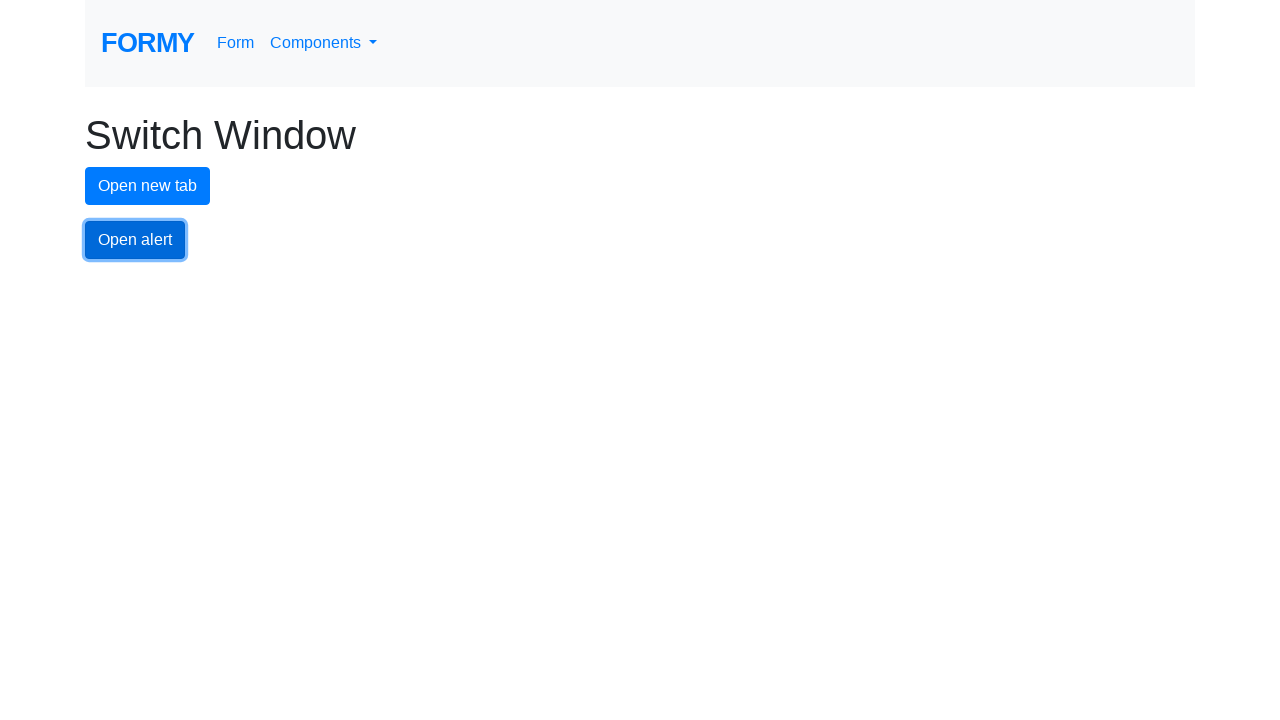

Waited 1 second for alert to be processed
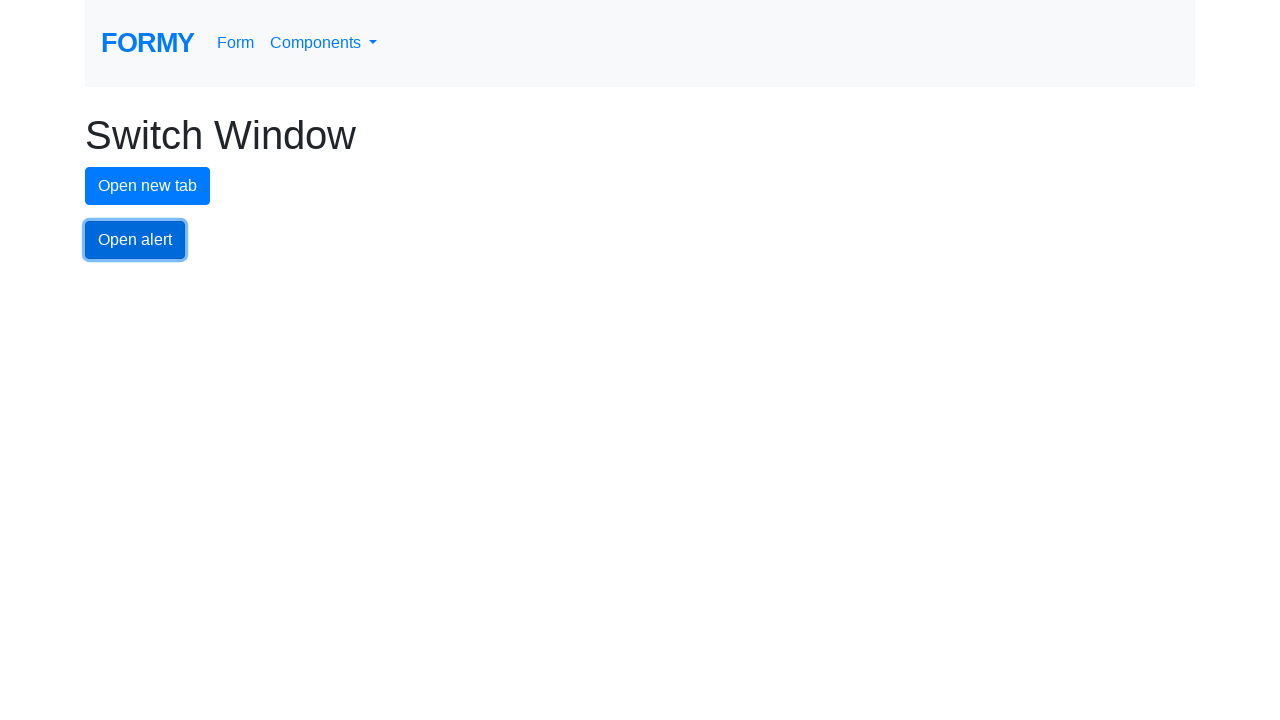

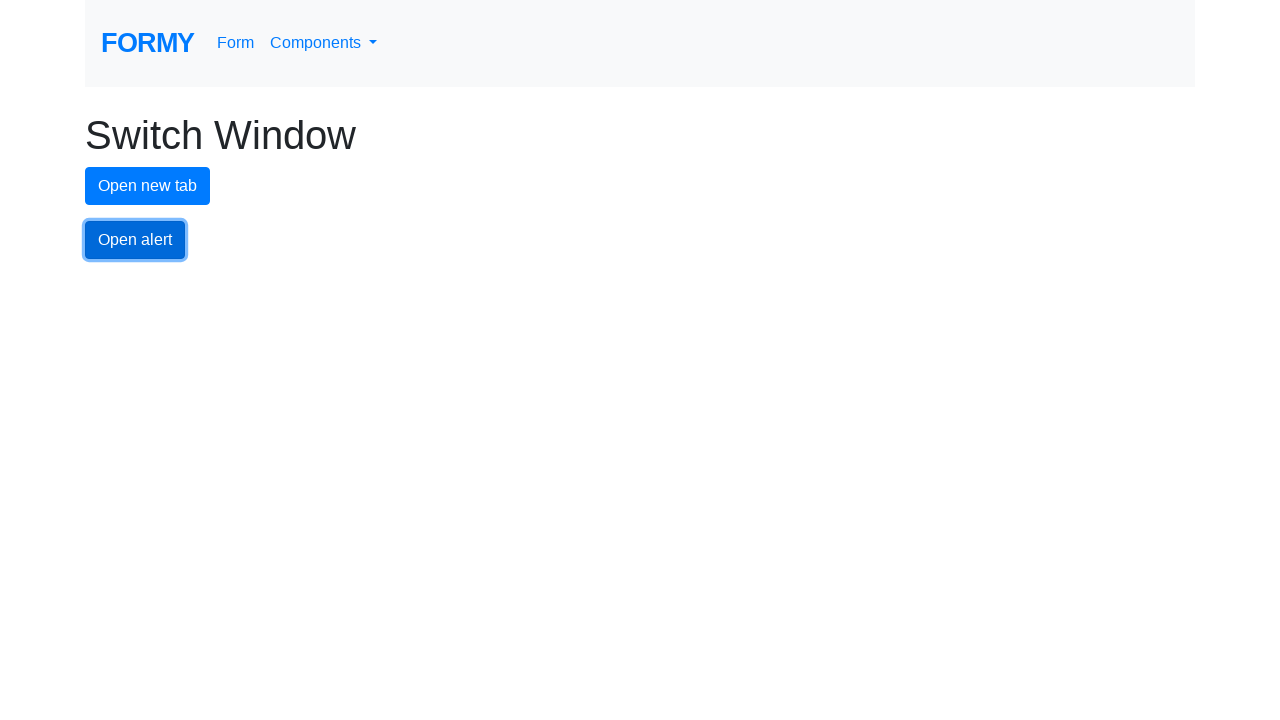